Tests the Links page on DemoQA by clicking the "created" API call link and verifying the response status code 201 is displayed

Starting URL: https://demoqa.com/links

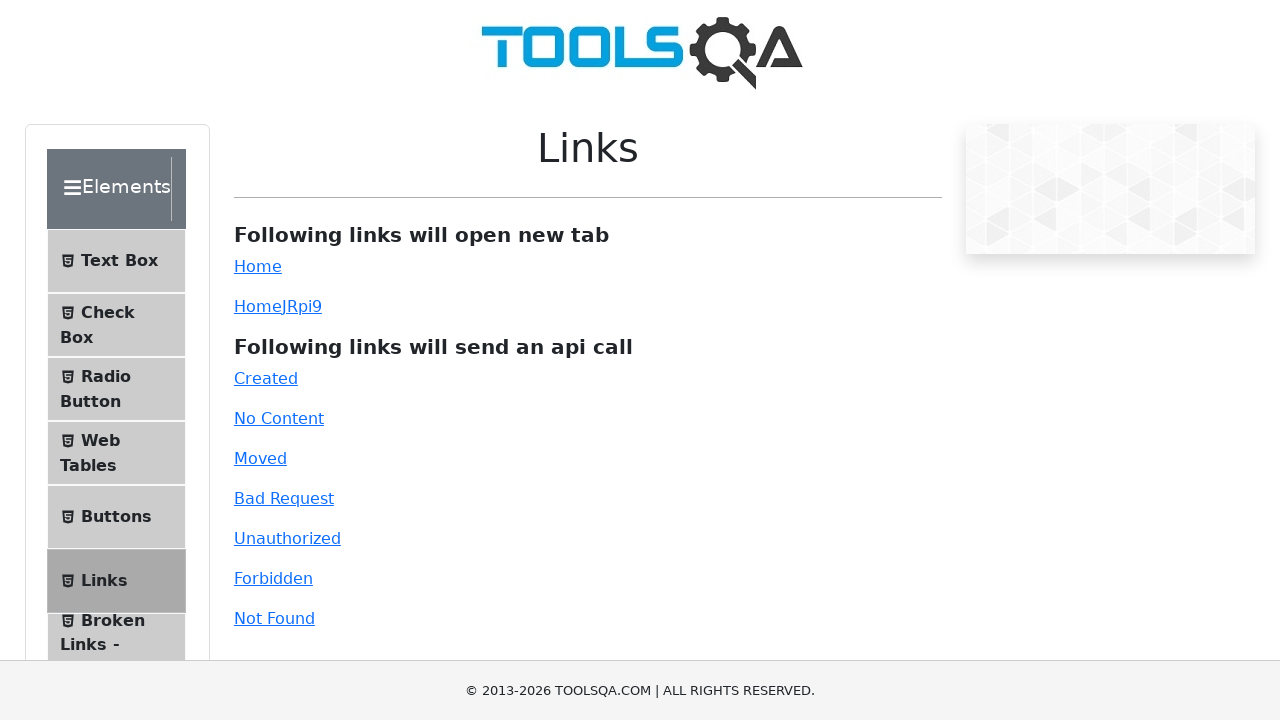

Waited for API call section heading to load
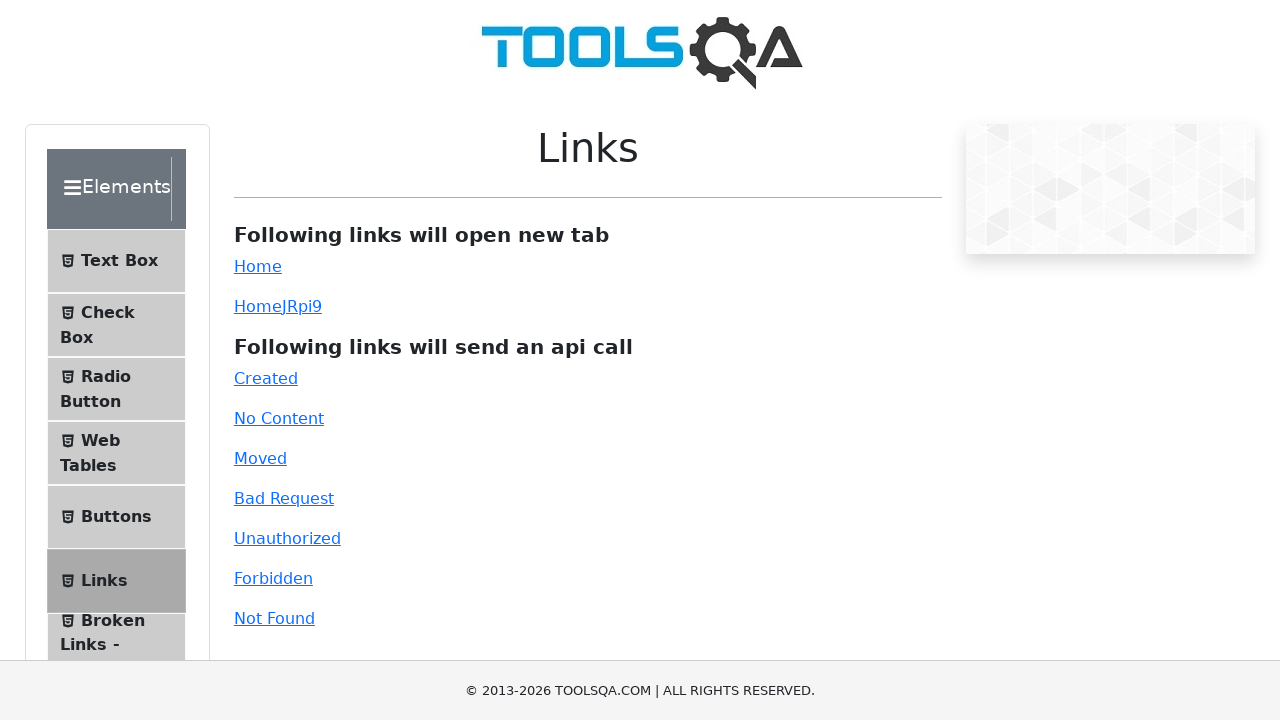

Clicked the 'created' API call link at (266, 378) on #created
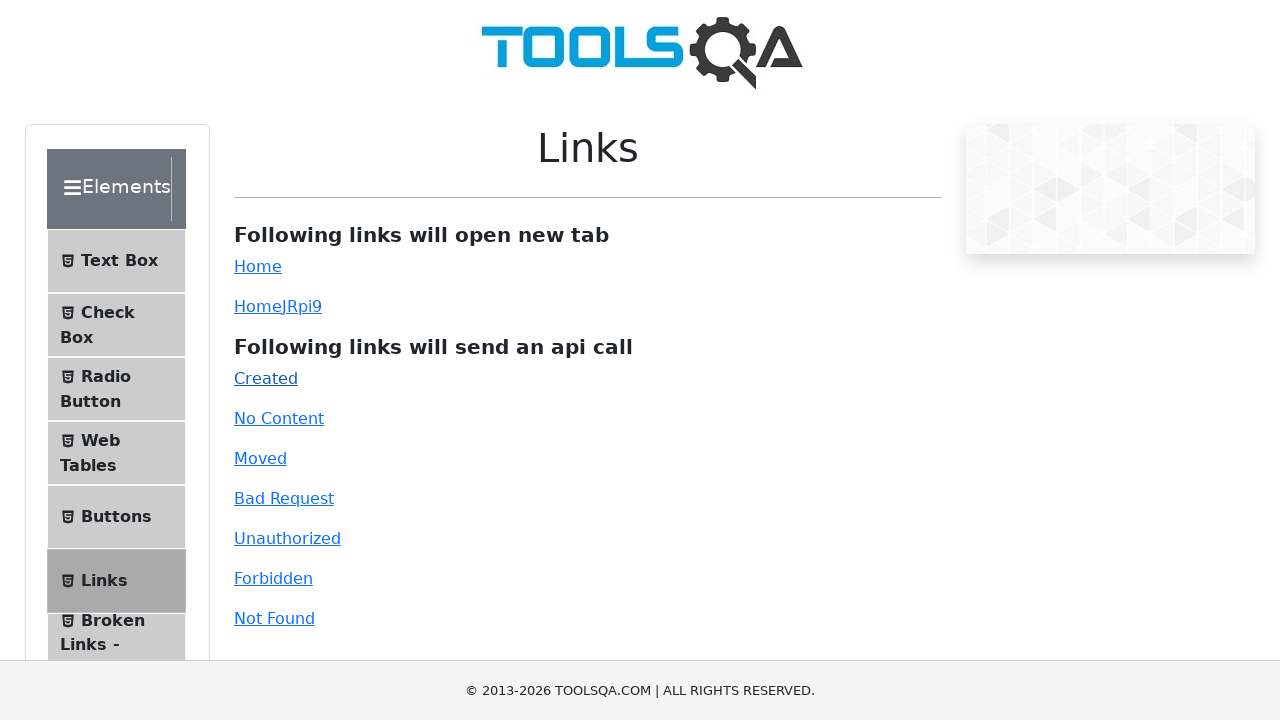

Link response with status code 201 appeared
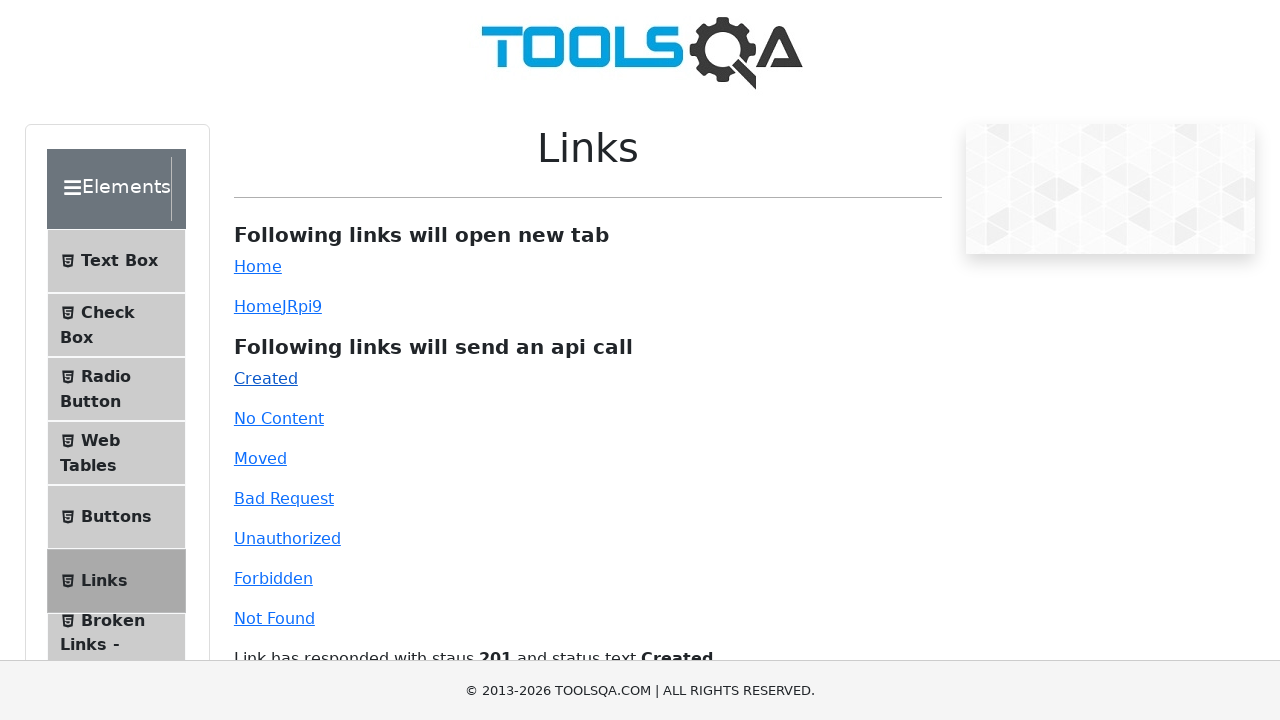

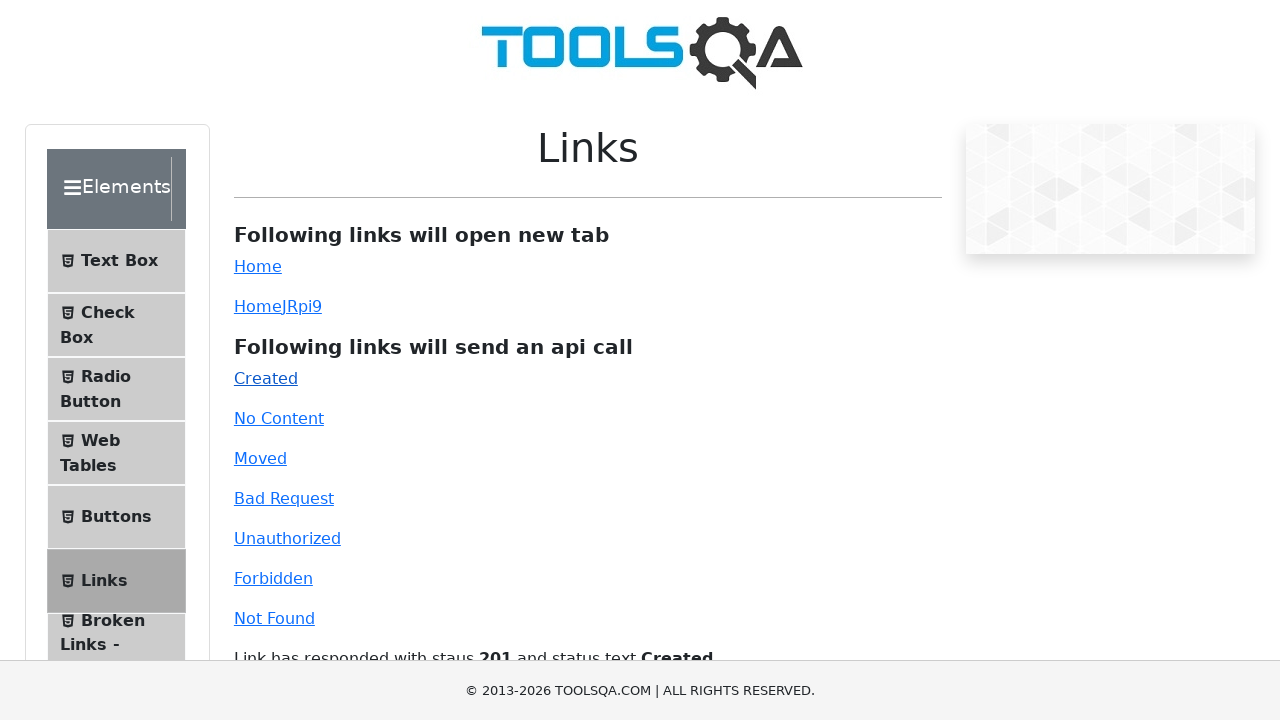